Tests keyboard actions by filling text in one field, copying it using keyboard shortcuts (Ctrl+A, Ctrl+C), and pasting it into another field using Ctrl+V

Starting URL: https://gotranscript.com/text-compare

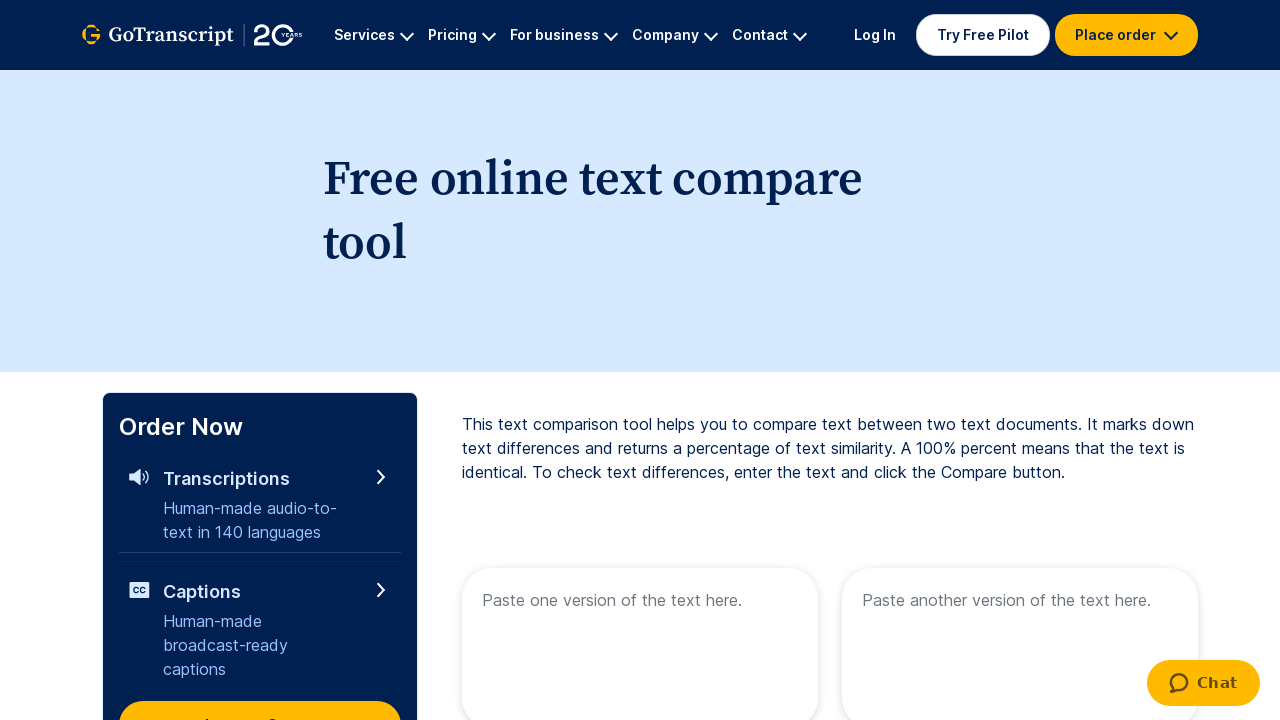

Located left text area placeholder
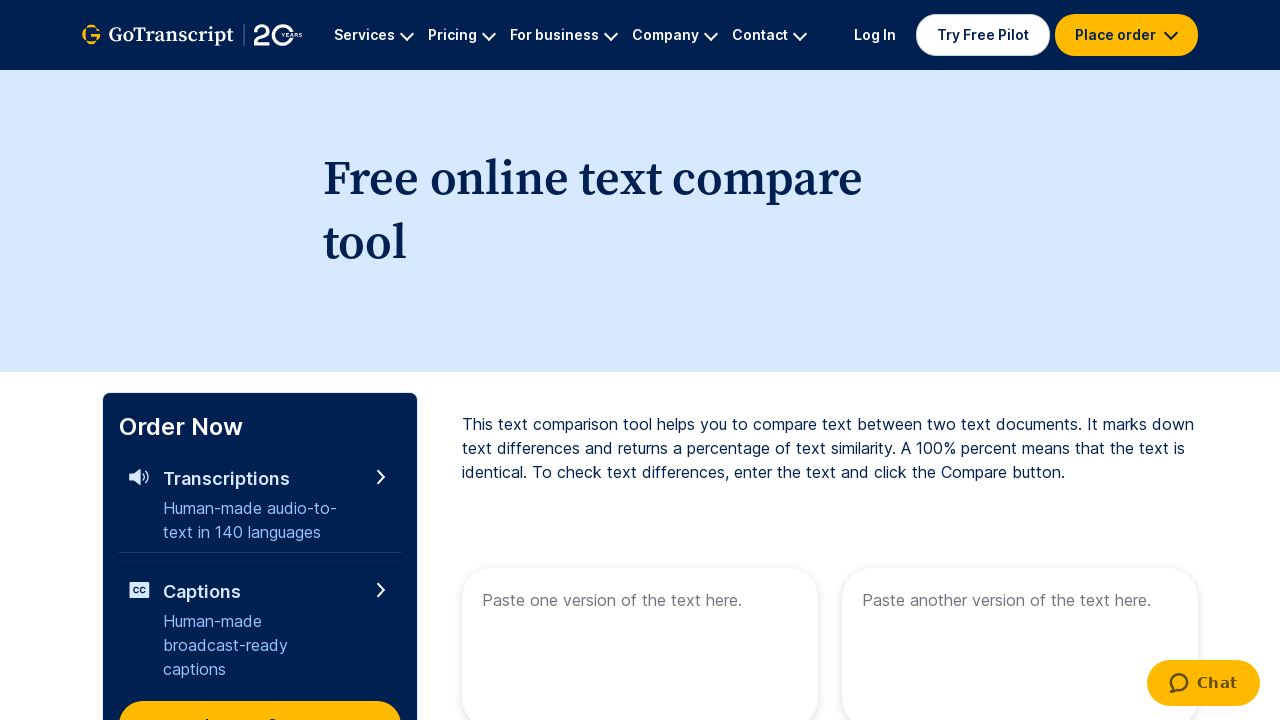

Located right text area placeholder
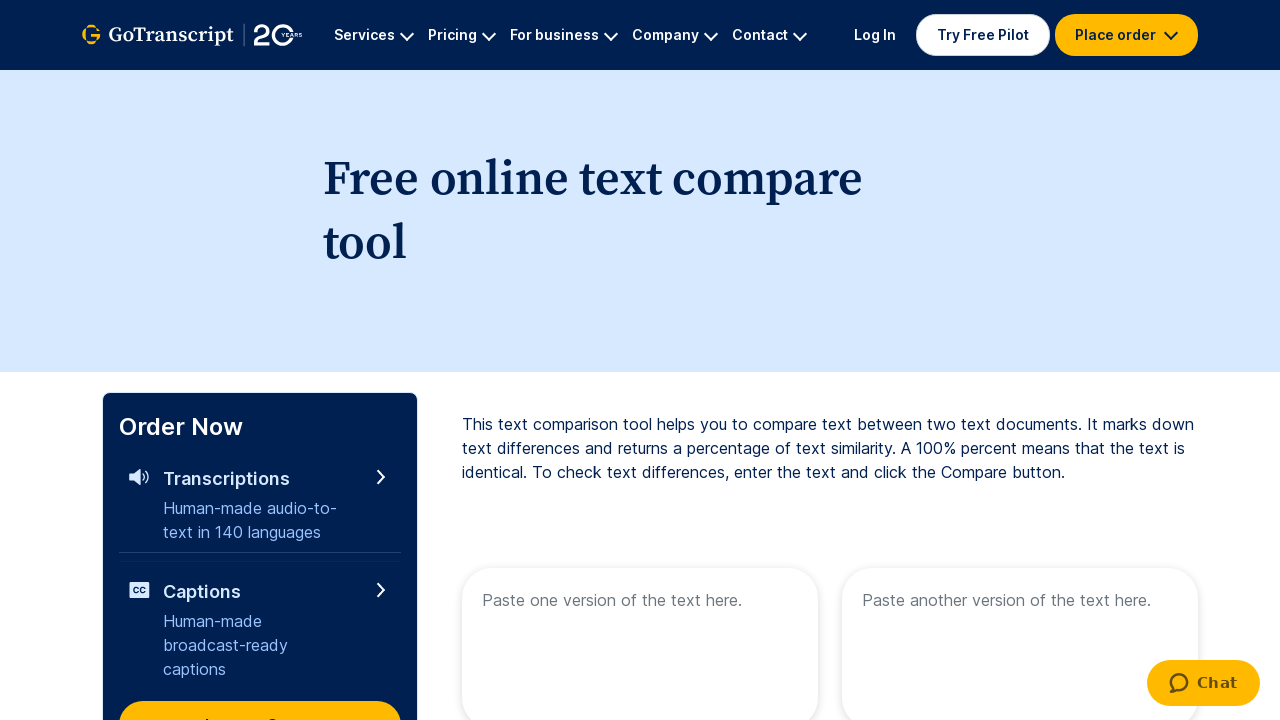

Filled left text area with 'Hello World!' on internal:attr=[placeholder="Paste one version of the text here."i]
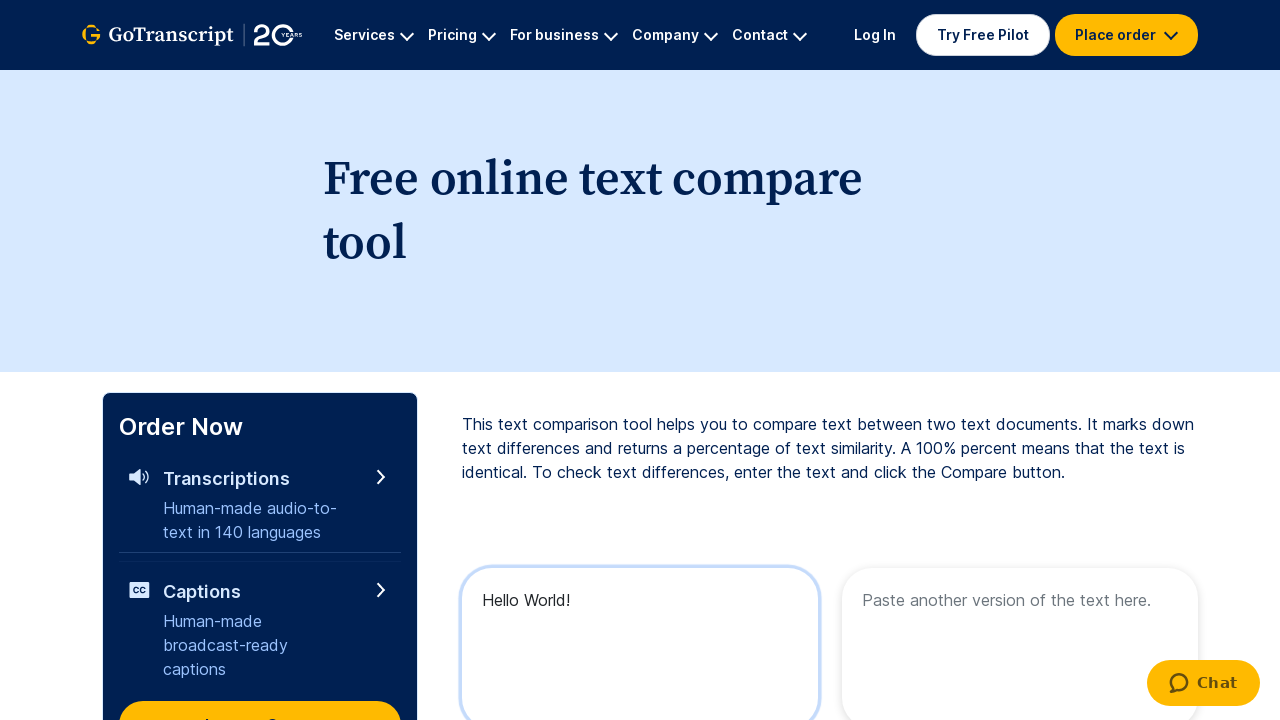

Selected all text in left field using Ctrl+A on internal:attr=[placeholder="Paste one version of the text here."i]
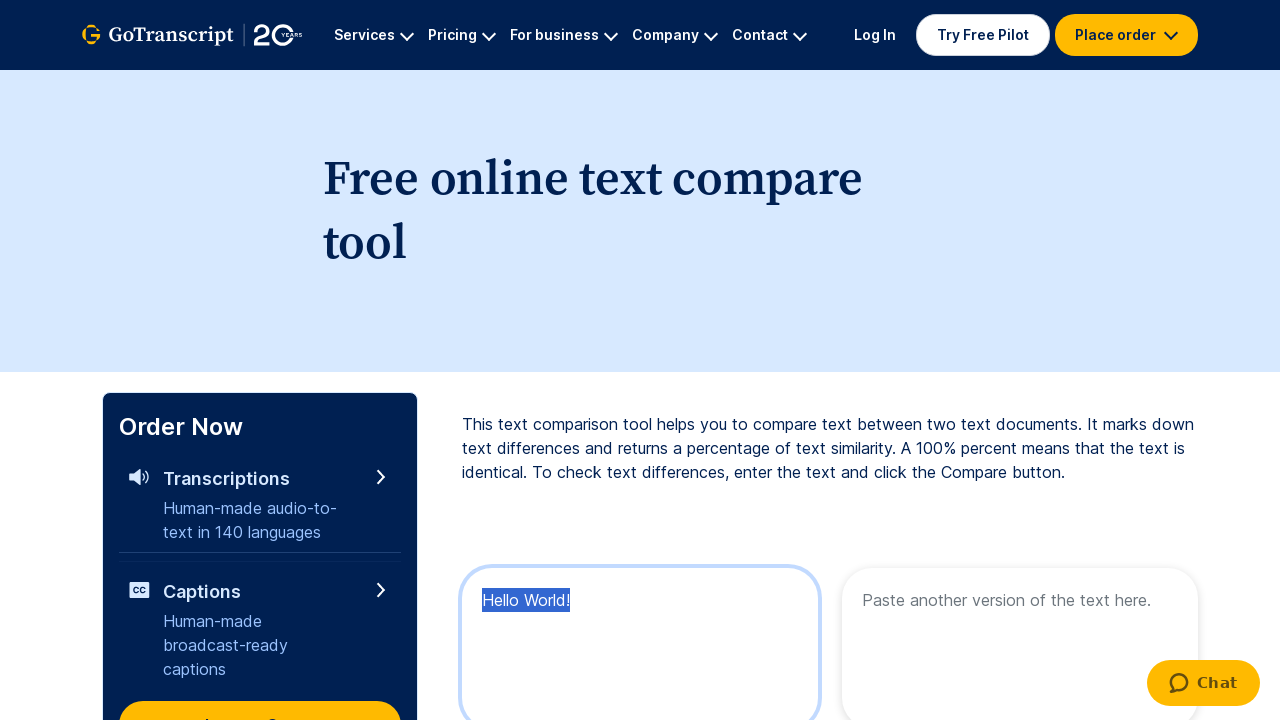

Copied selected text using Ctrl+C on internal:attr=[placeholder="Paste one version of the text here."i]
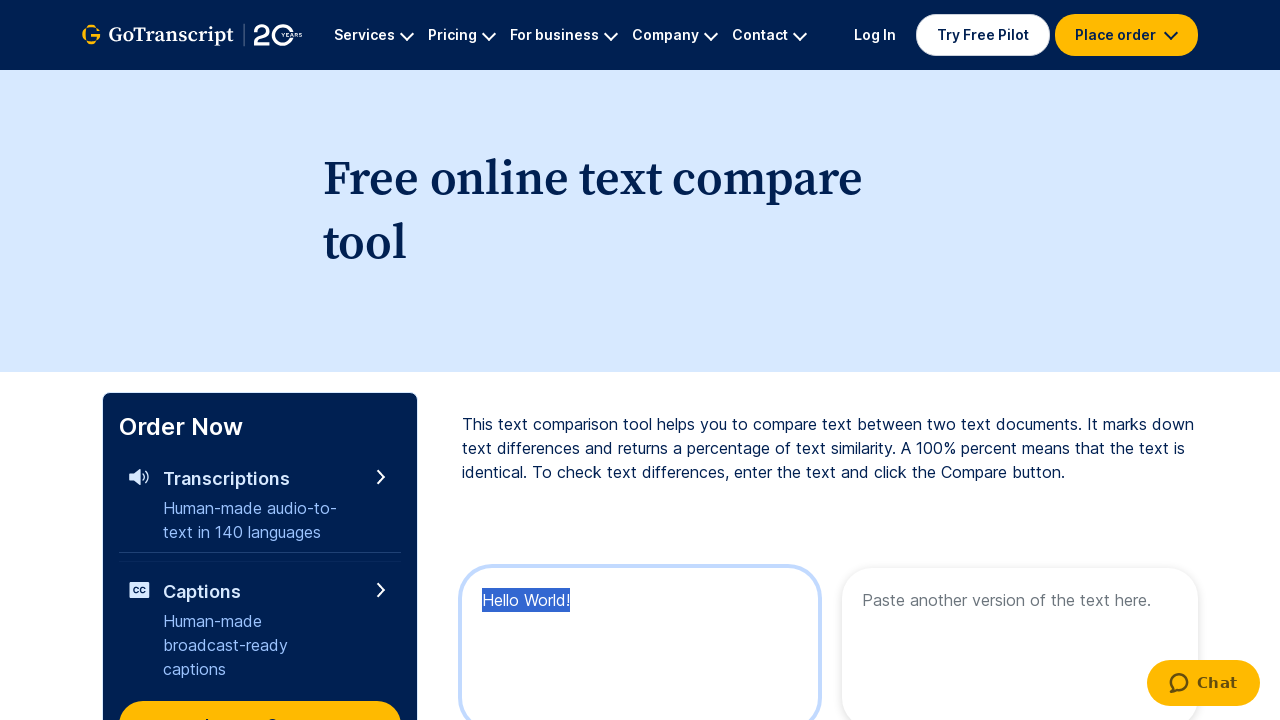

Pasted text into right field using Ctrl+V on internal:attr=[placeholder="Paste another version of the text here."i]
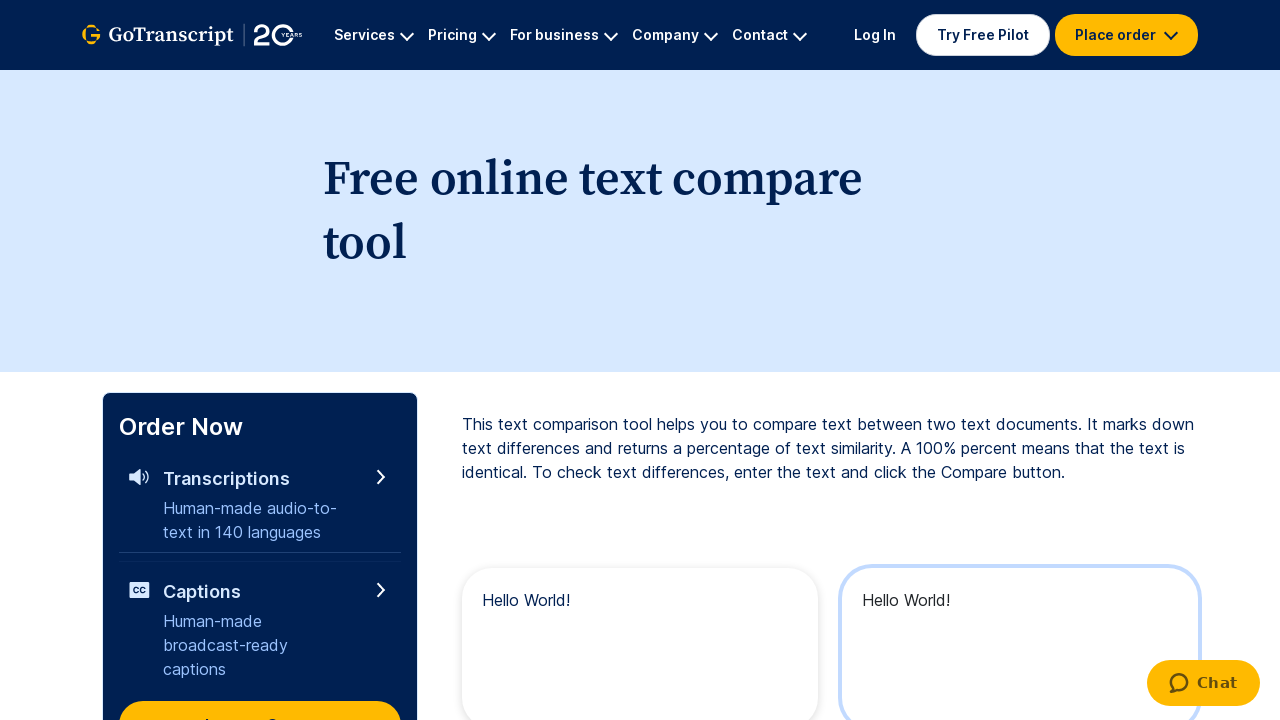

Waited 1000ms for paste action to complete
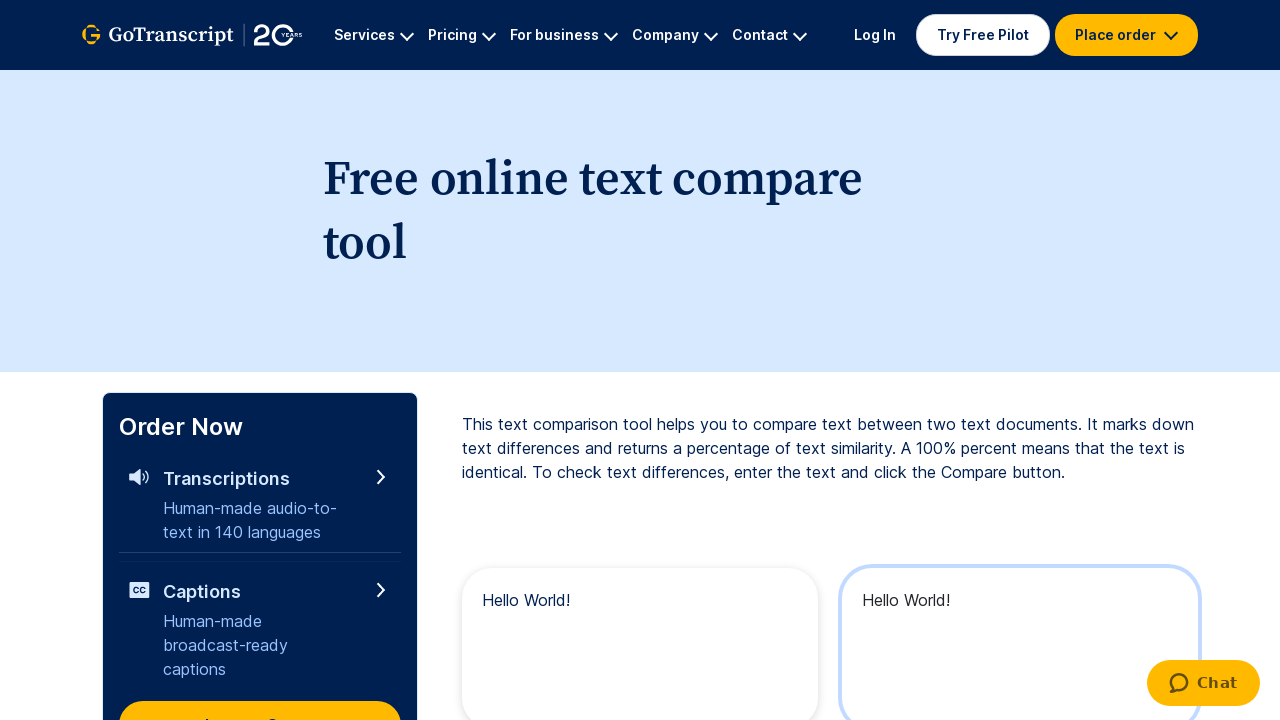

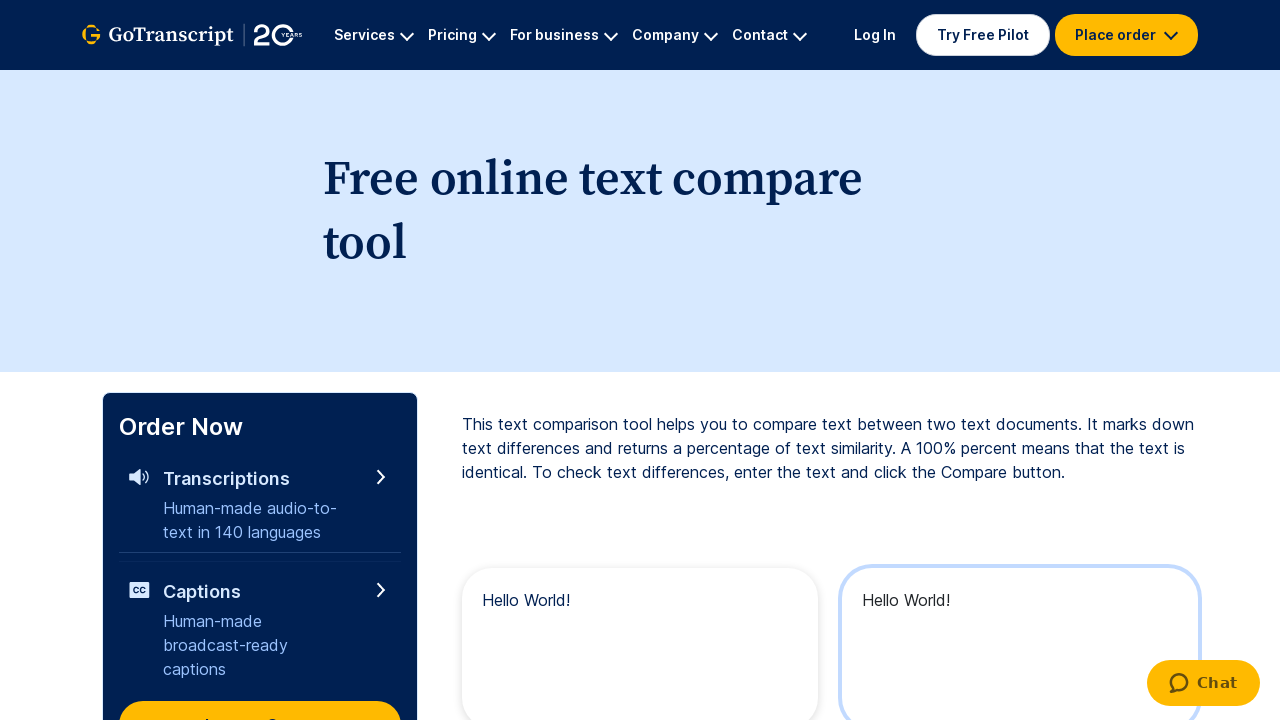